Tests selecting a flight from the reservation list and verifies the flight details are displayed correctly on the purchase page

Starting URL: https://blazedemo.com

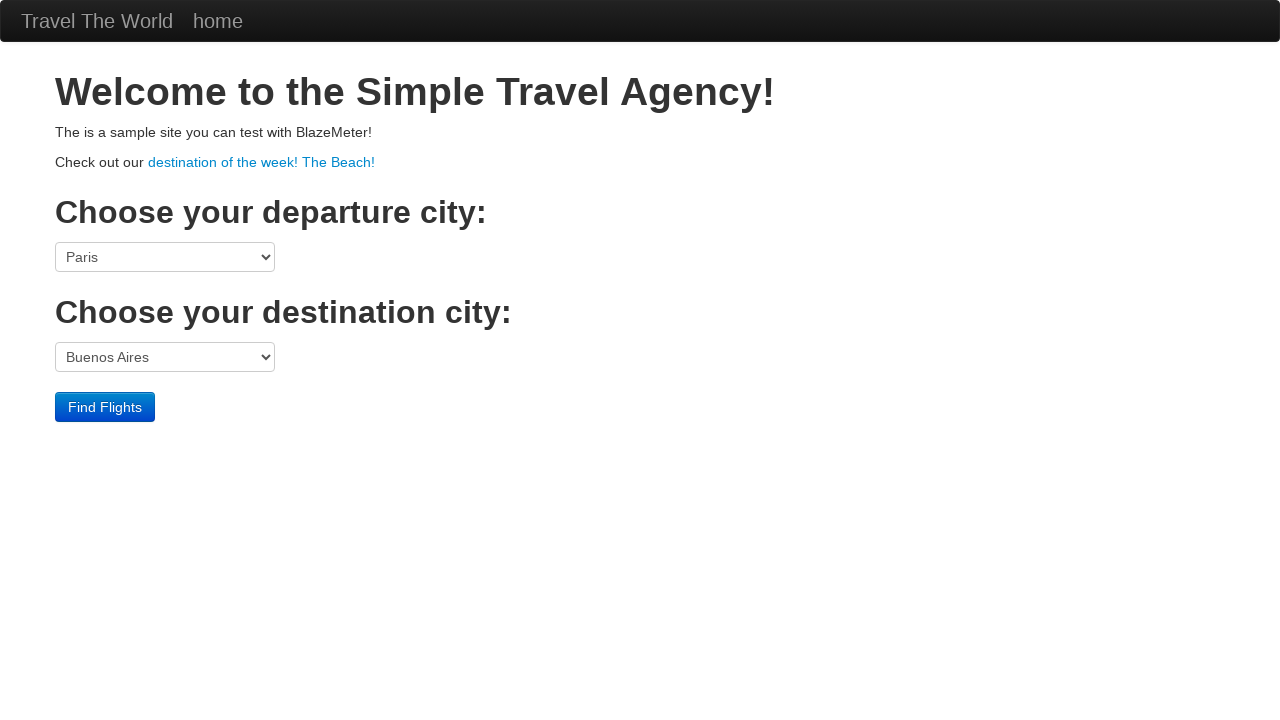

Selected Paris as departure city on select[name='fromPort']
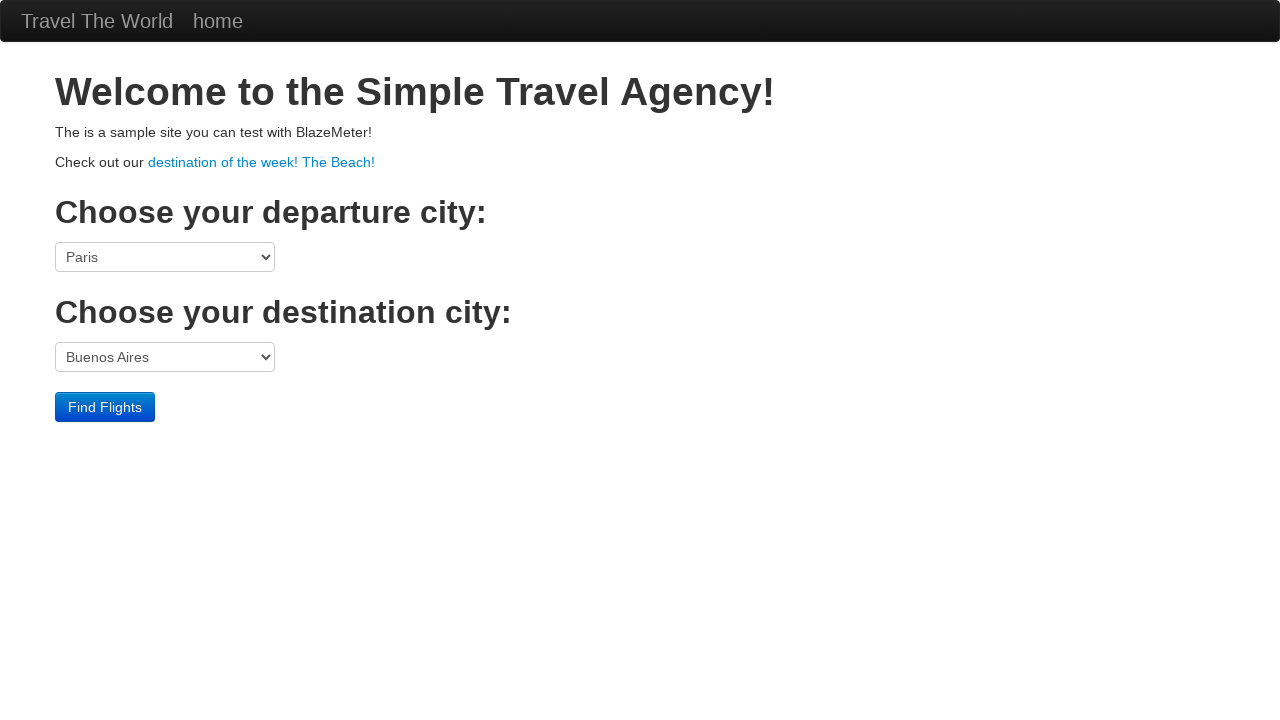

Selected Rome as destination city on select[name='toPort']
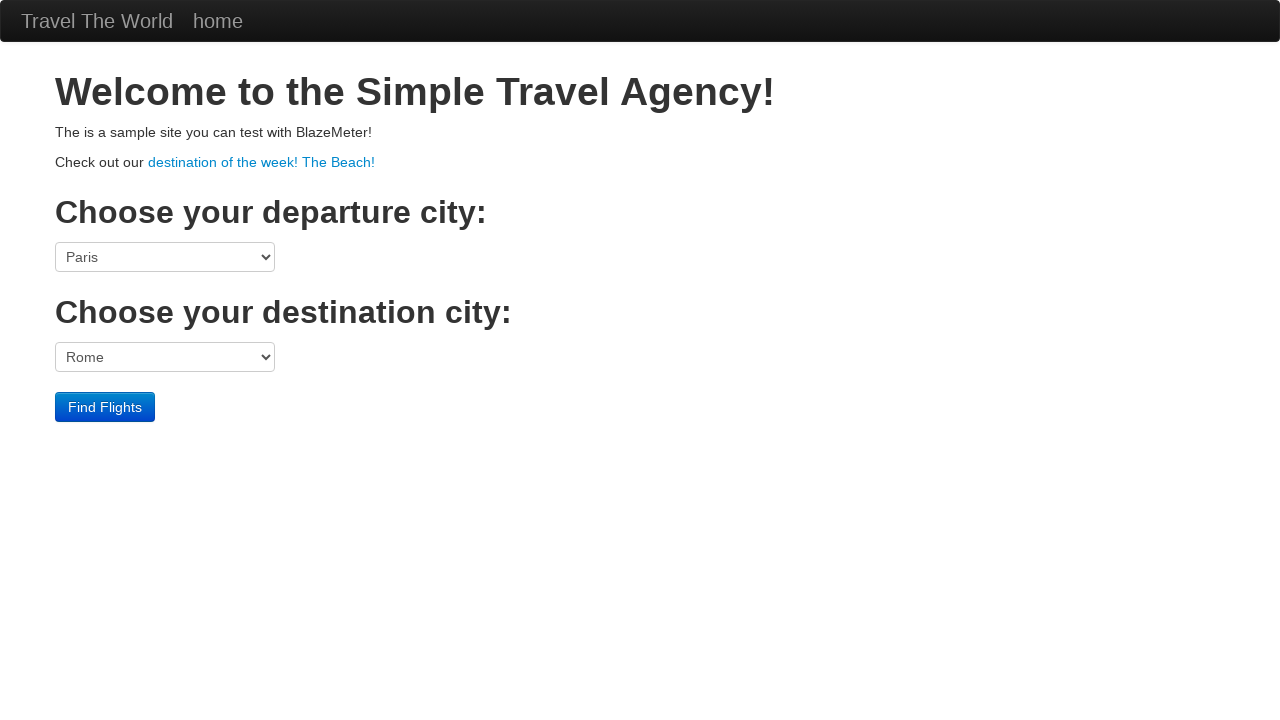

Clicked Find Flights button to search for available flights at (105, 407) on input[type='submit']
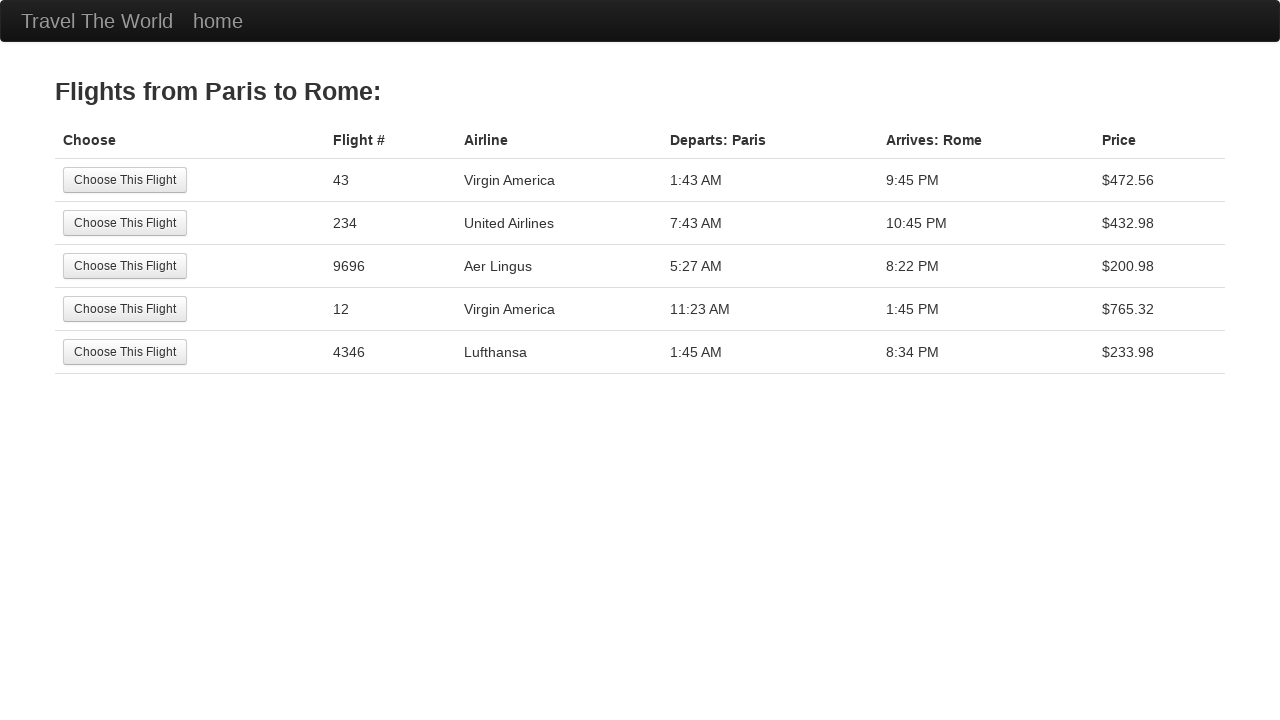

Selected first available flight by clicking Choose This Flight button at (125, 180) on input[value='Choose This Flight']
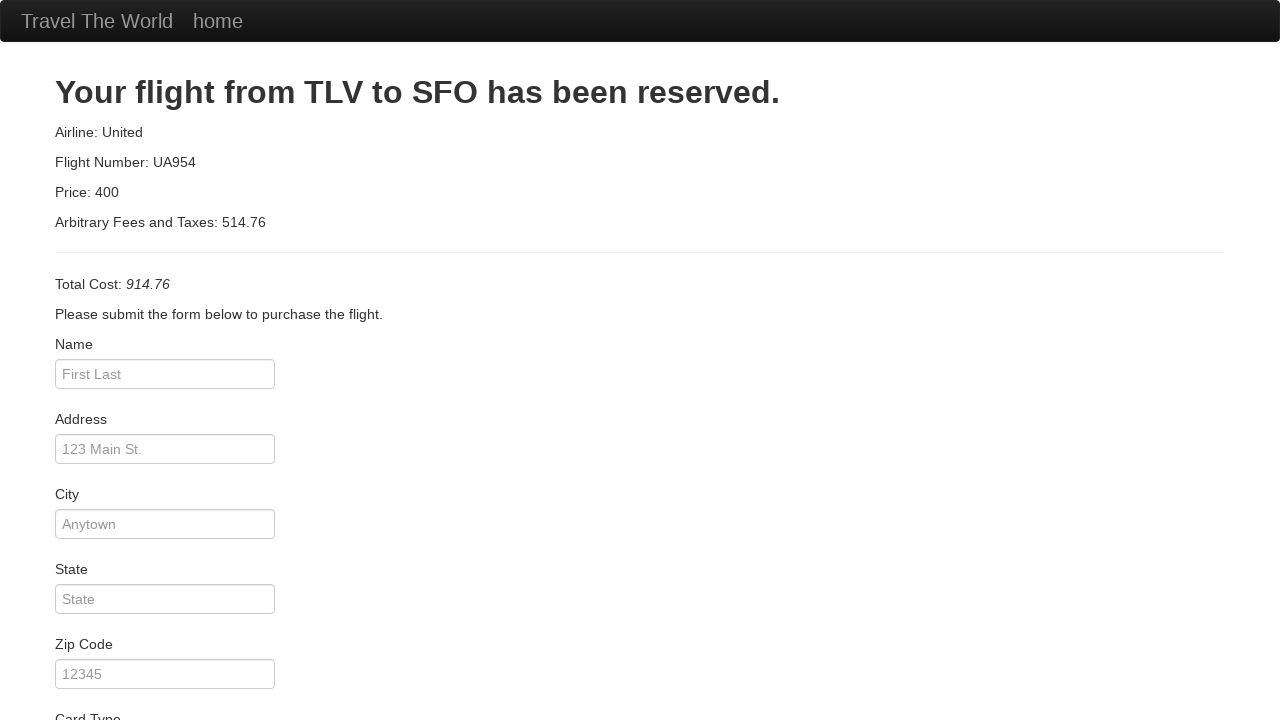

Purchase page loaded and URL verified
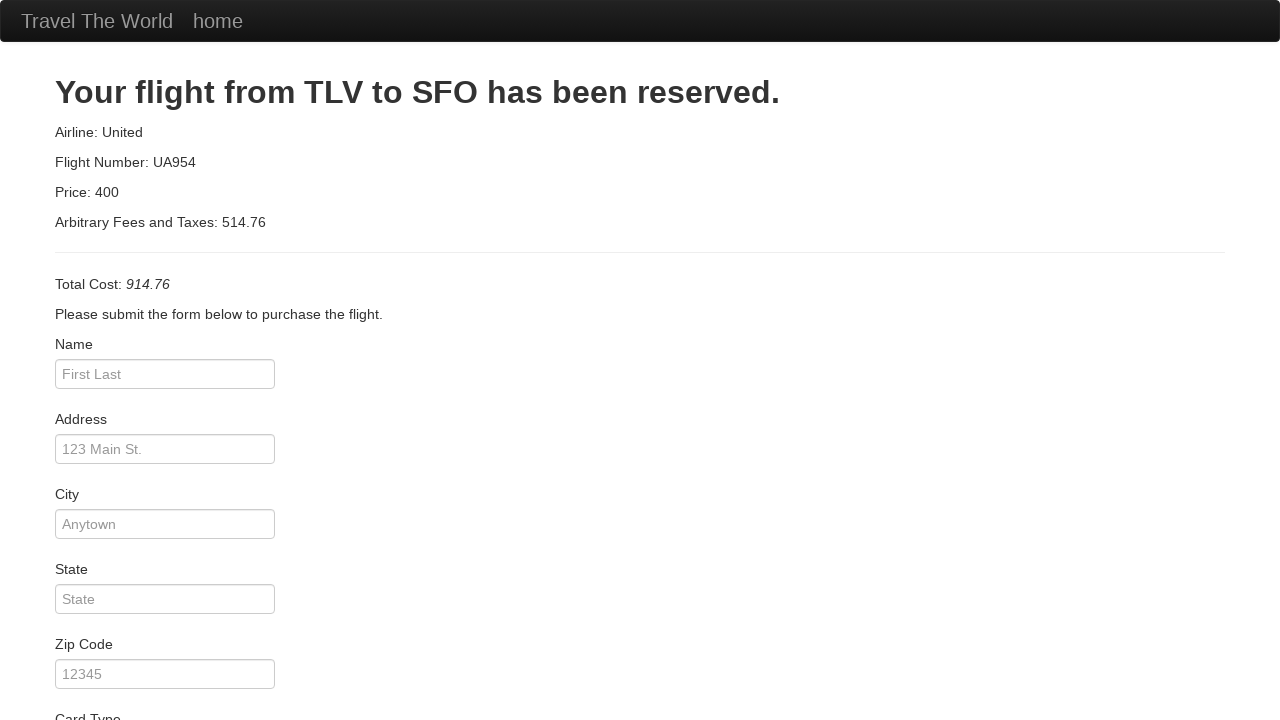

Verified flight number UA954 is displayed on purchase page
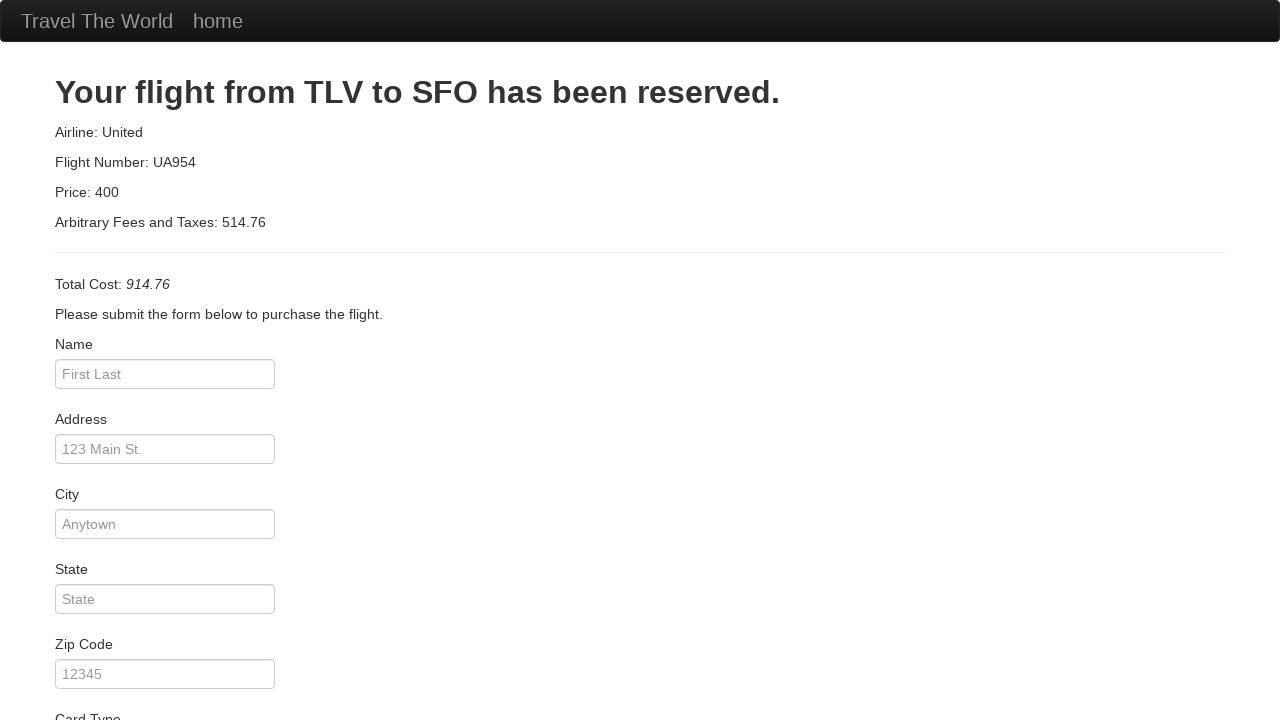

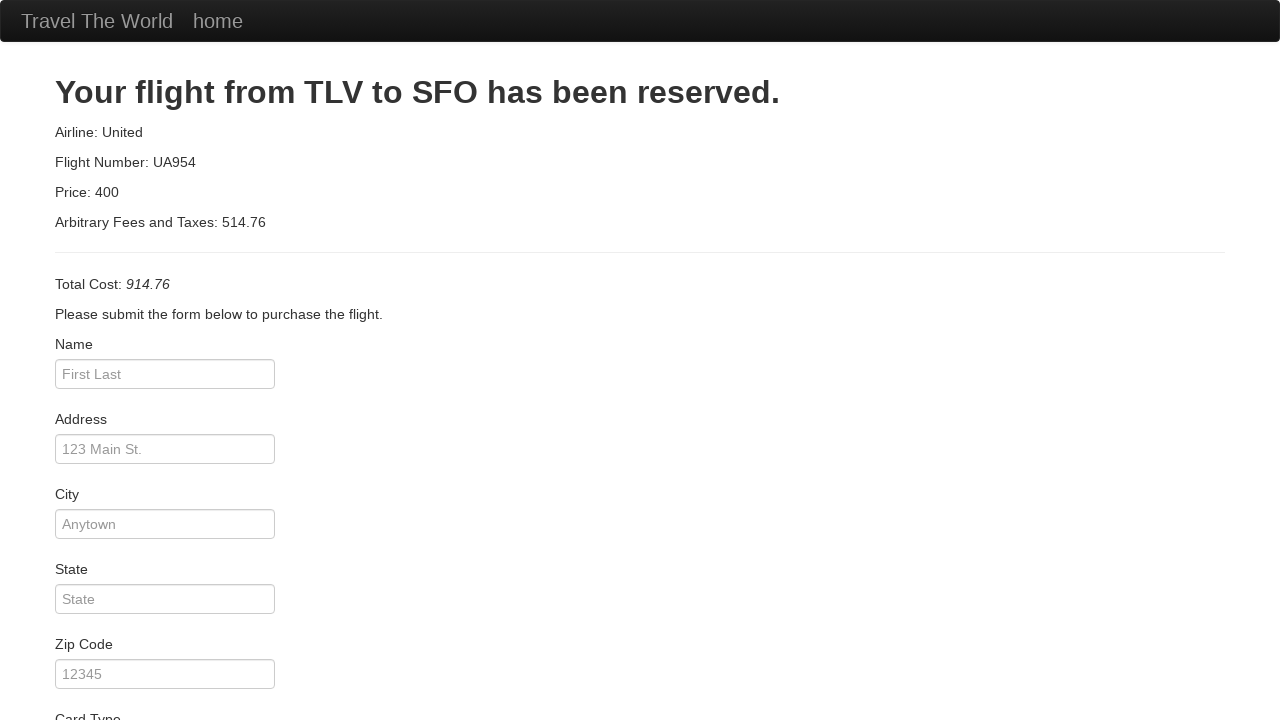